Navigates to a website and scrolls to the bottom of the page

Starting URL: https://smallwebsite.us/

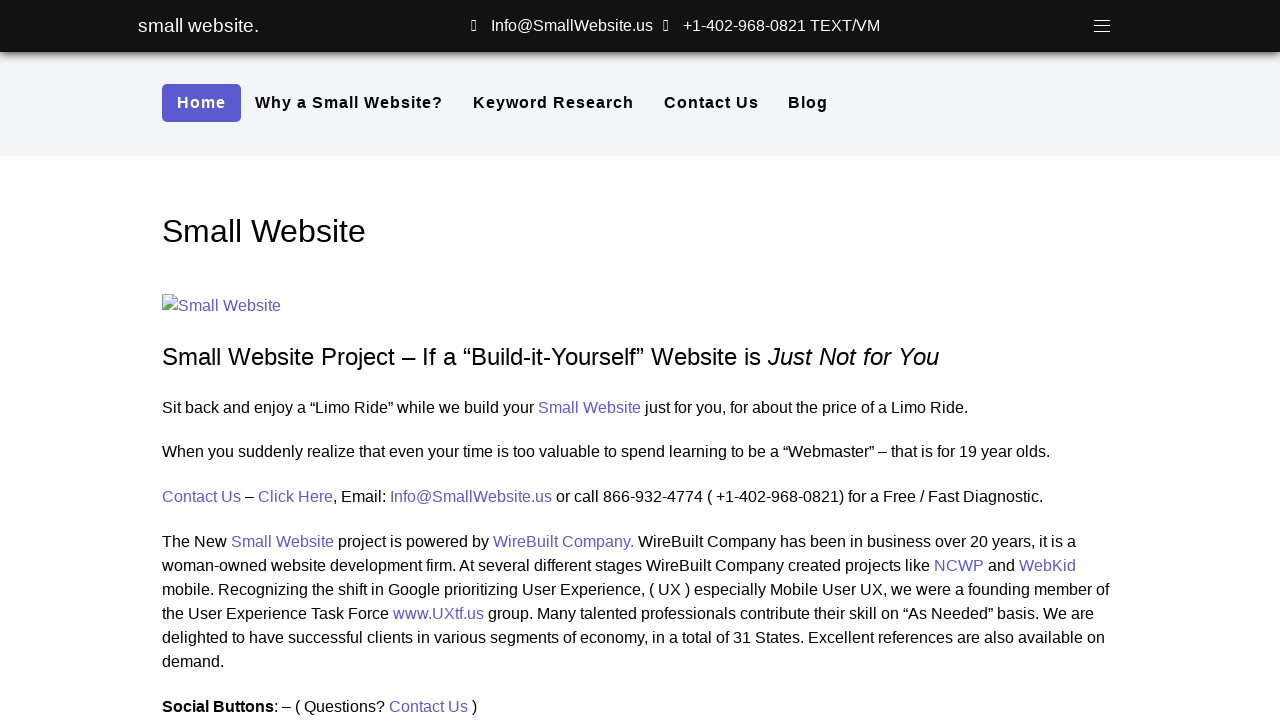

Navigated to https://smallwebsite.us/
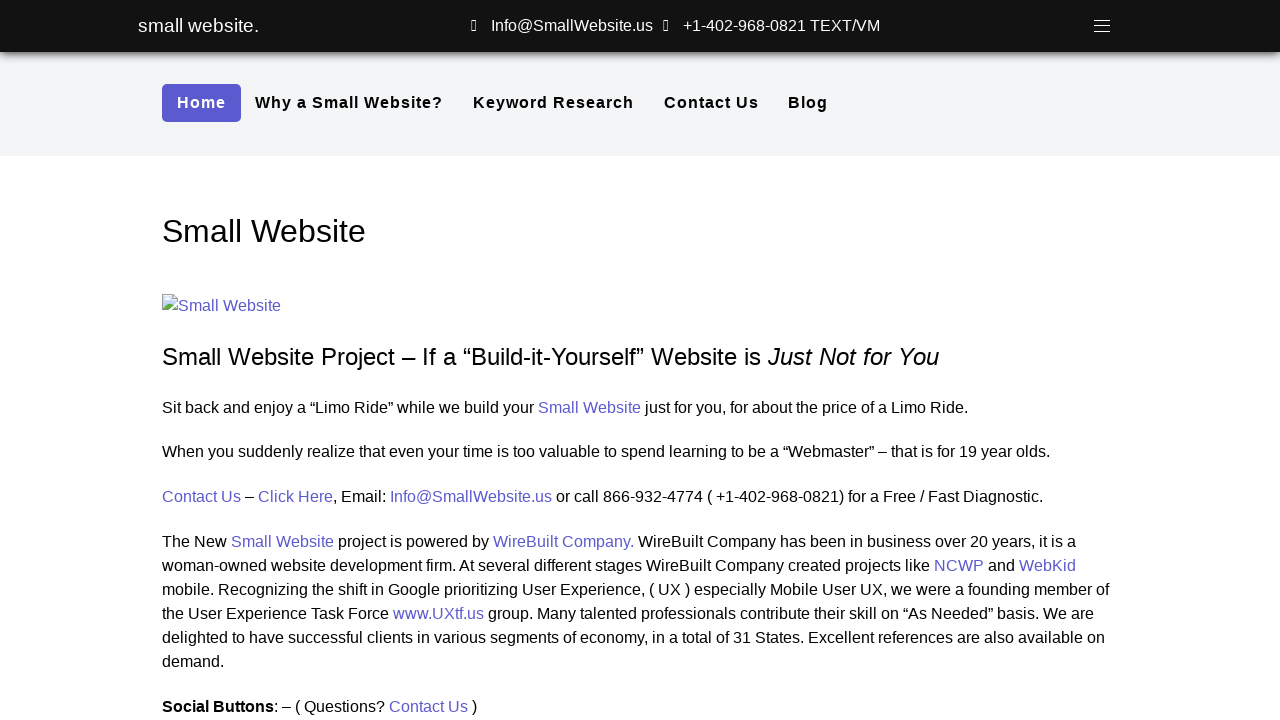

Scrolled to the bottom of the page
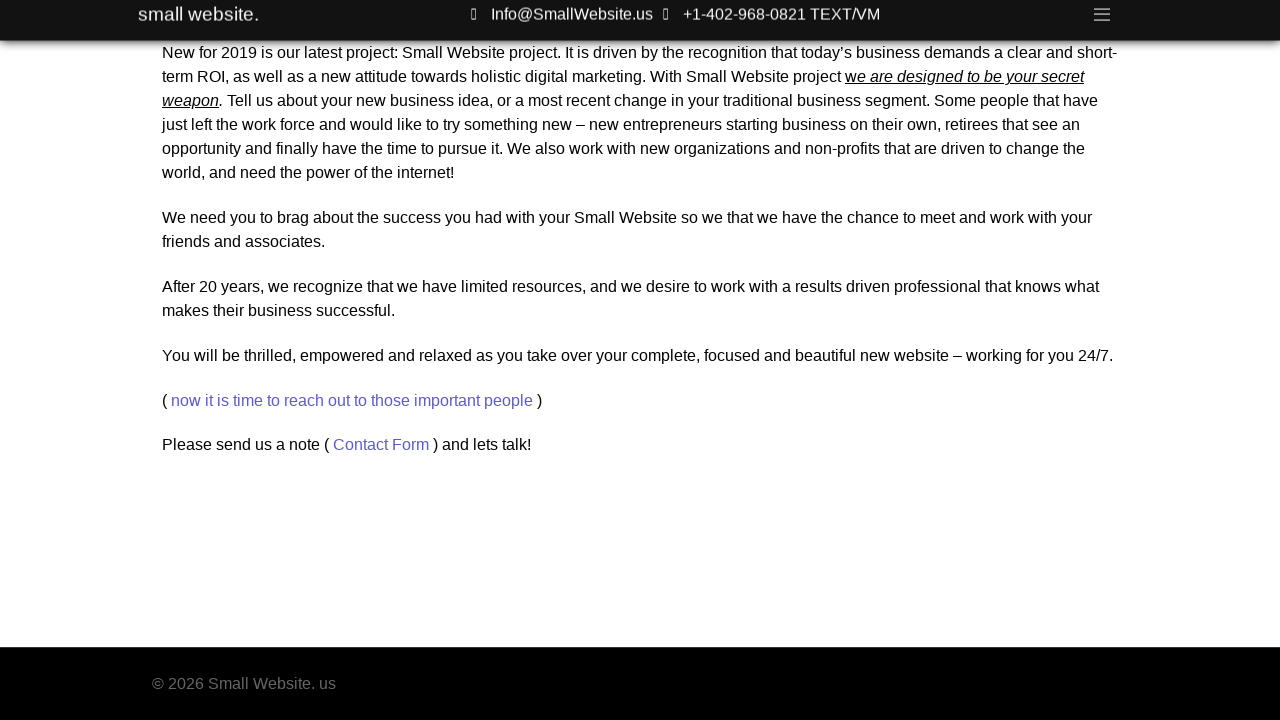

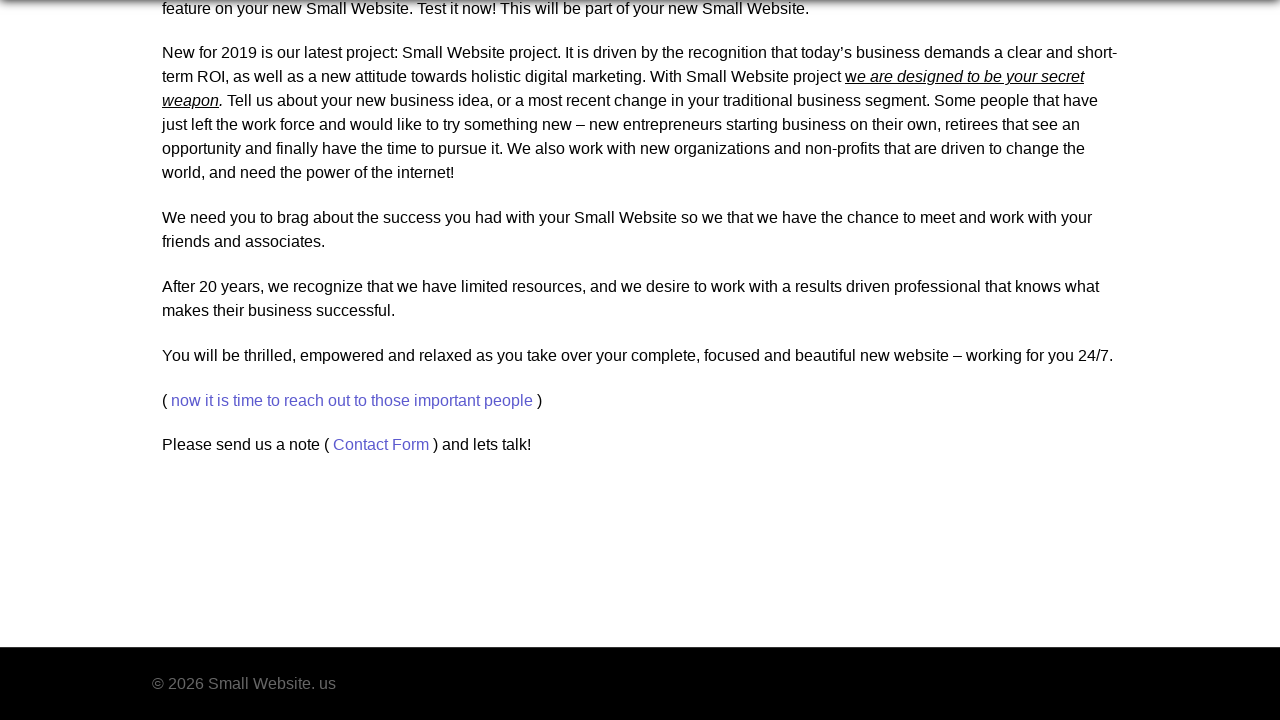